Tests a custom switch control by clicking its label and verifying the text input becomes enabled

Starting URL: https://qbek.github.io/selenium-exercises/pl/check_boxes.html

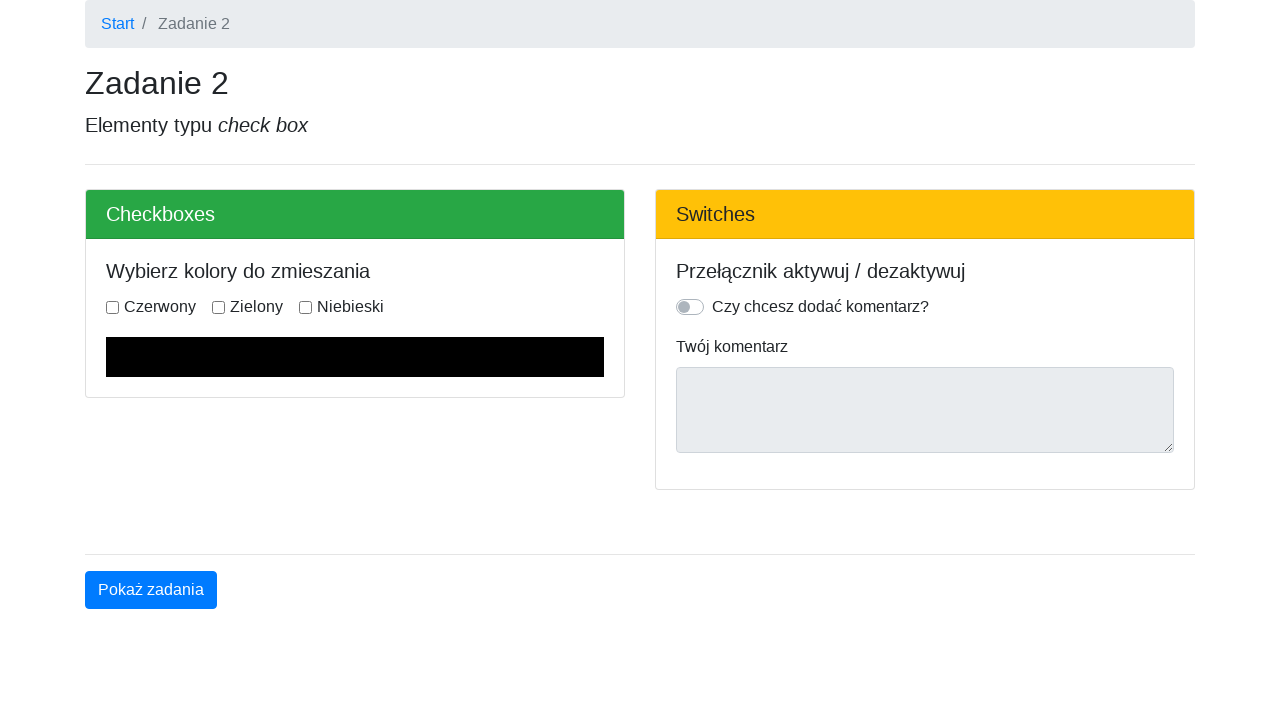

Navigated to custom switch control exercise page
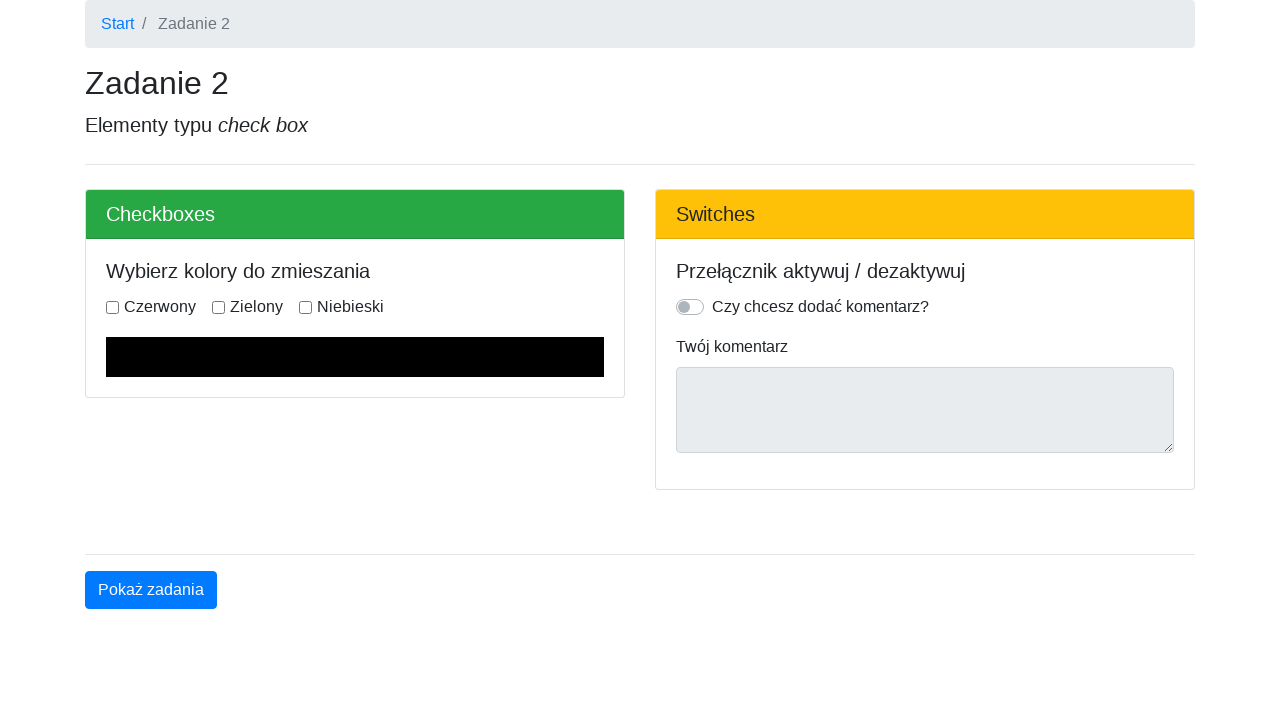

Clicked custom control label to toggle the switch at (820, 307) on .custom-control-label
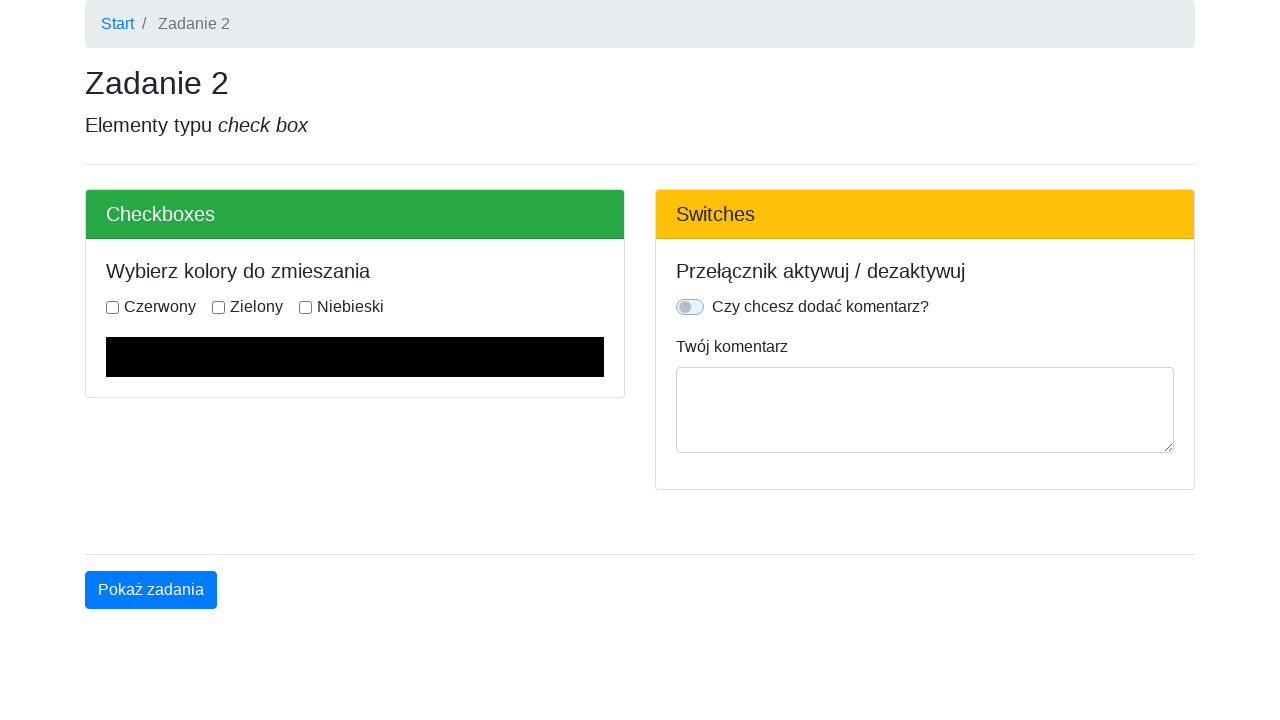

Verified text input is enabled
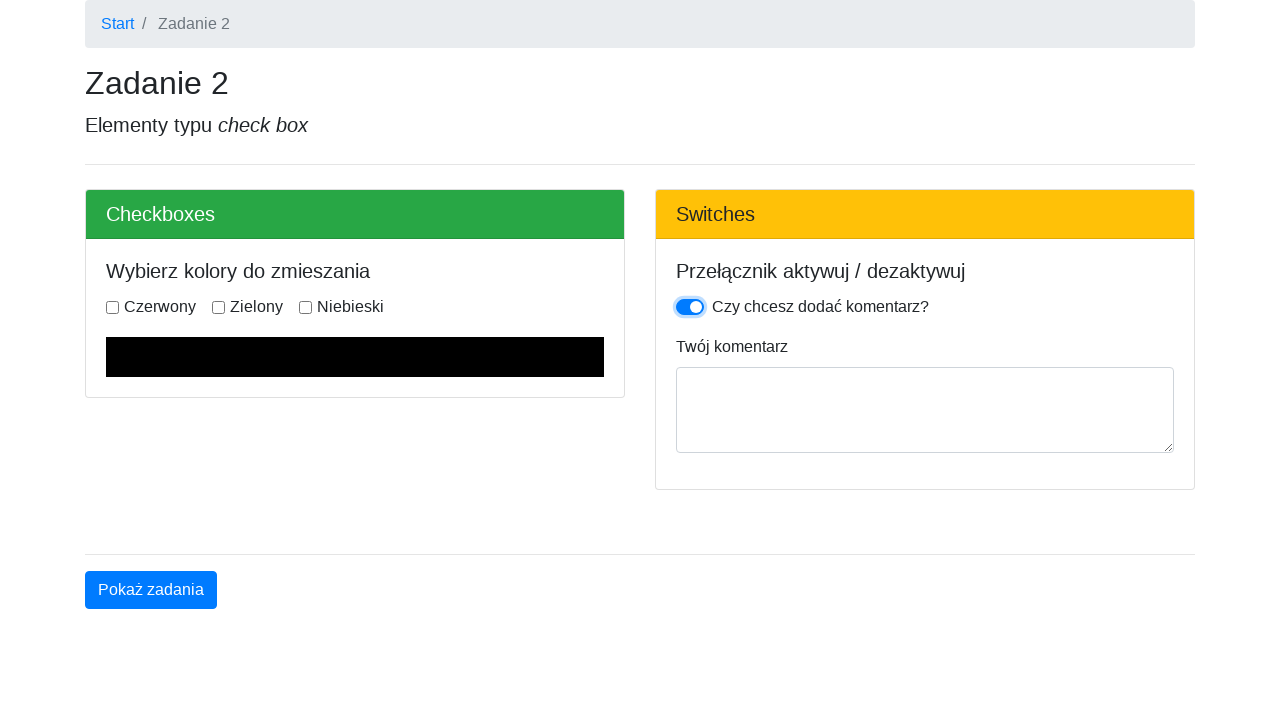

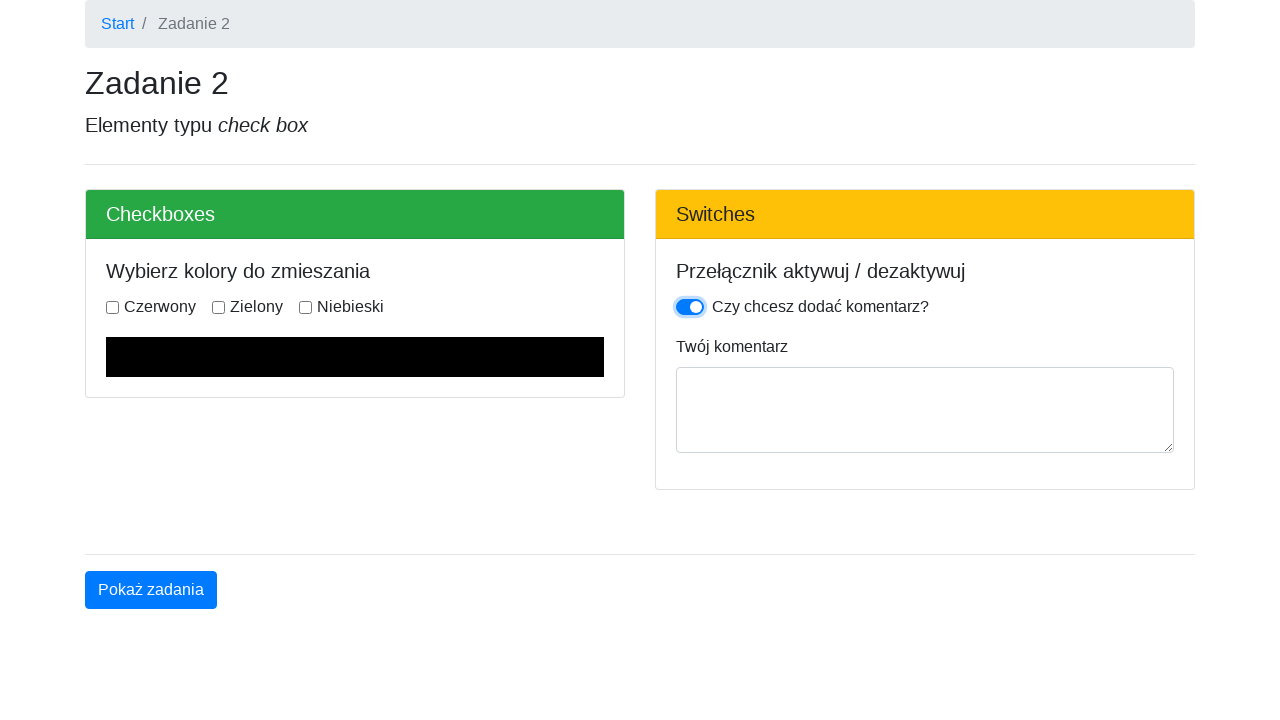